Tests filtering to display only completed items

Starting URL: https://demo.playwright.dev/todomvc

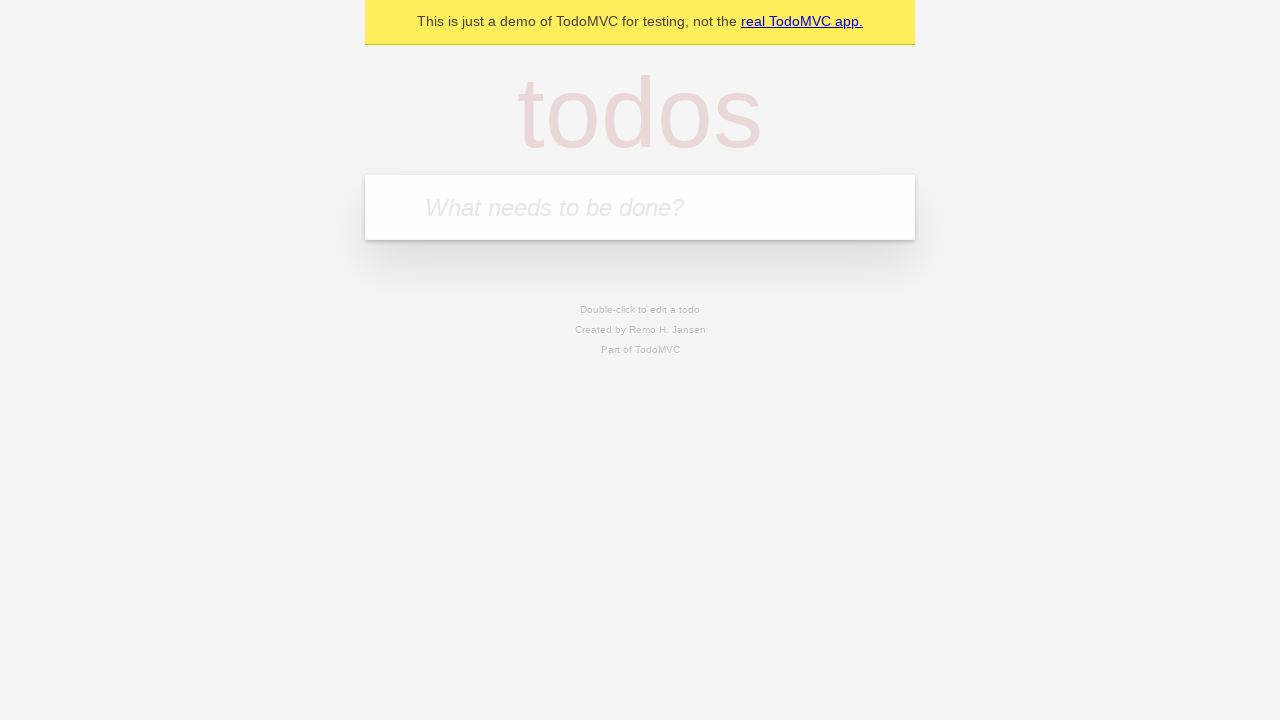

Filled first todo item 'buy some cheese' on .new-todo
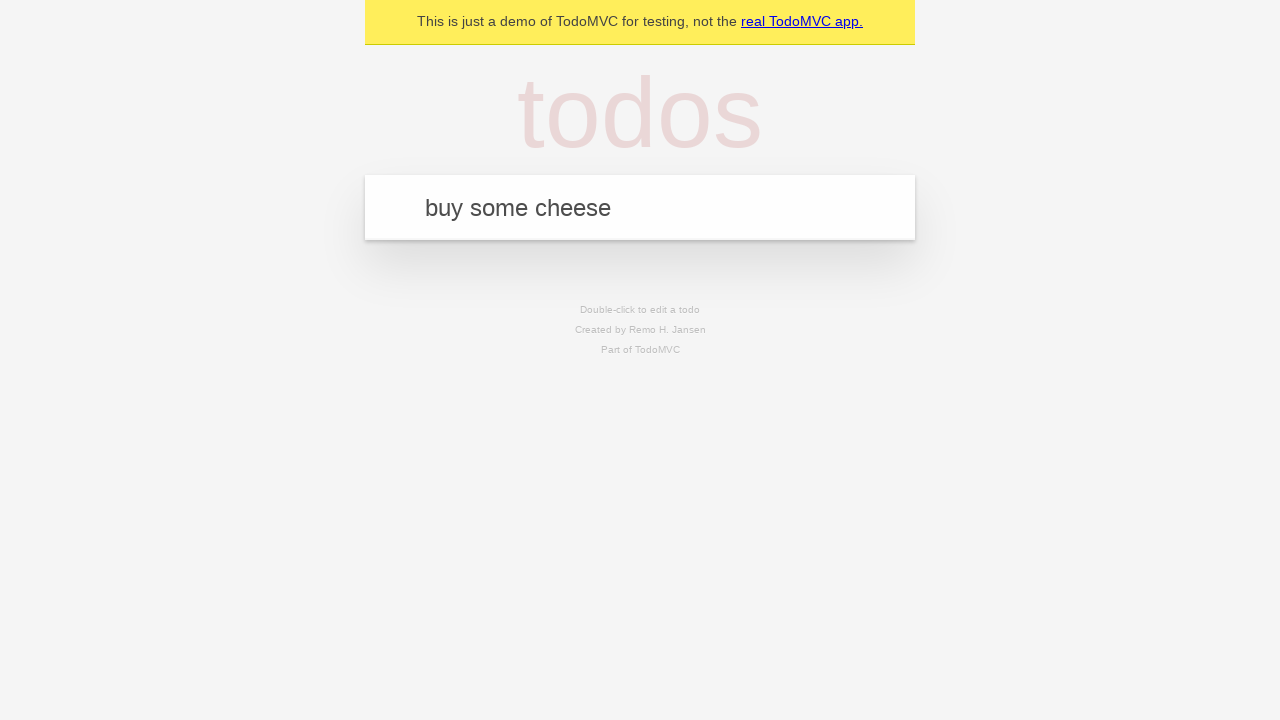

Pressed Enter to create first todo item on .new-todo
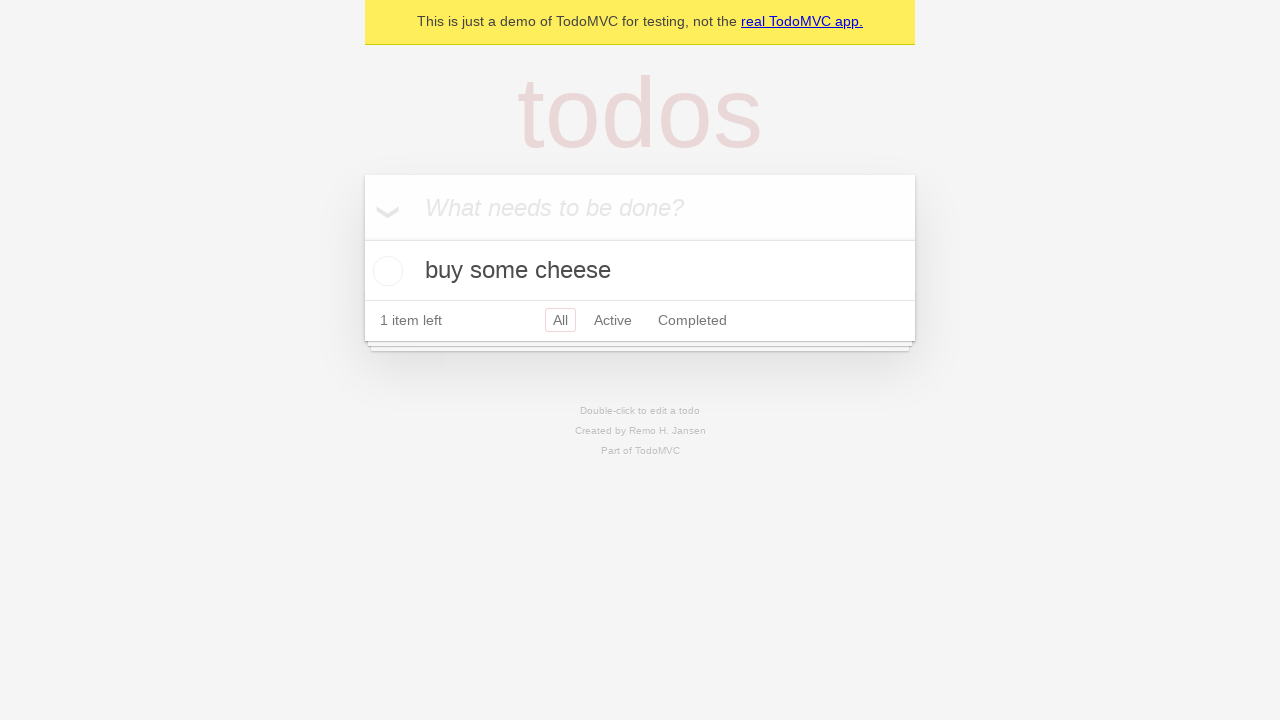

Filled second todo item 'feed the cat' on .new-todo
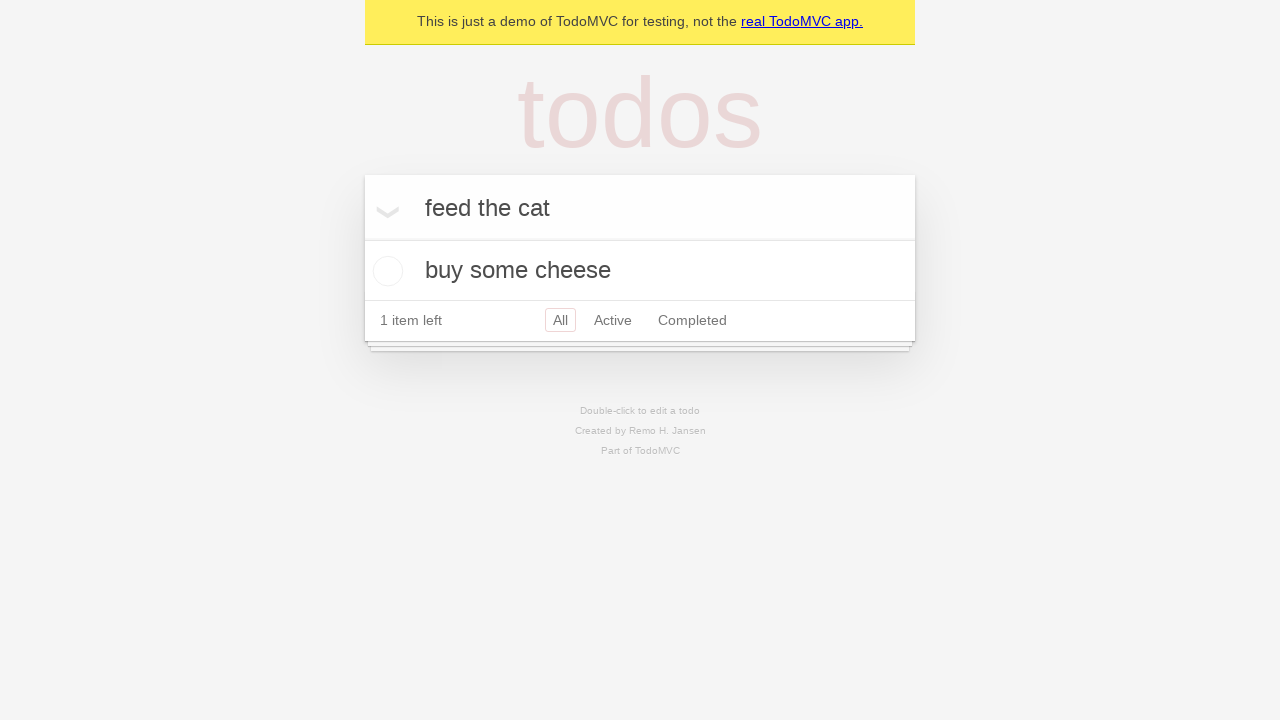

Pressed Enter to create second todo item on .new-todo
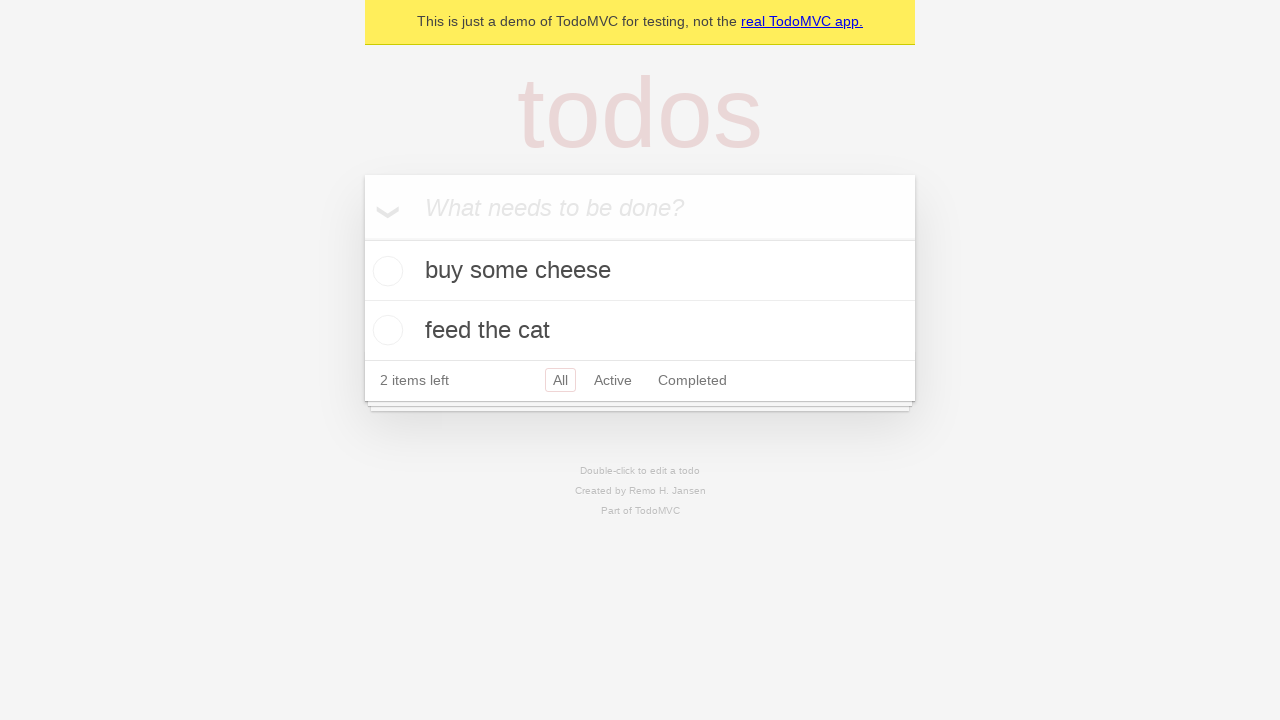

Filled third todo item 'book a doctors appointment' on .new-todo
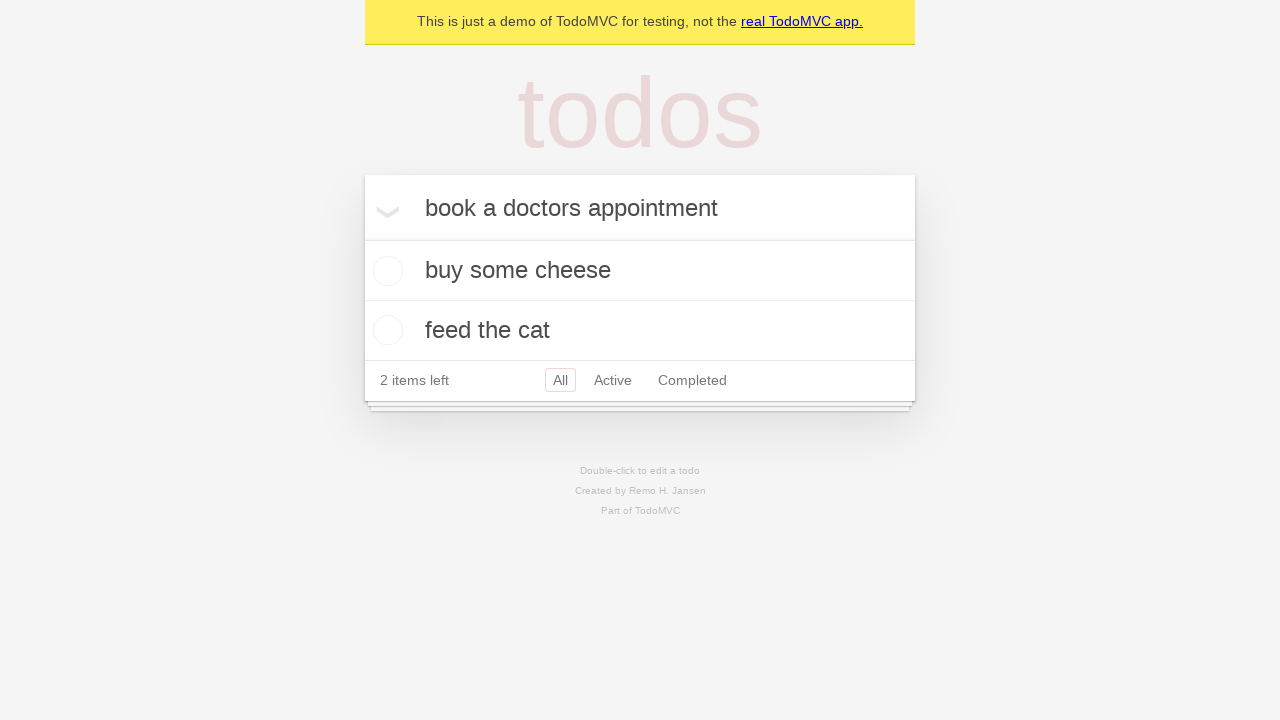

Pressed Enter to create third todo item on .new-todo
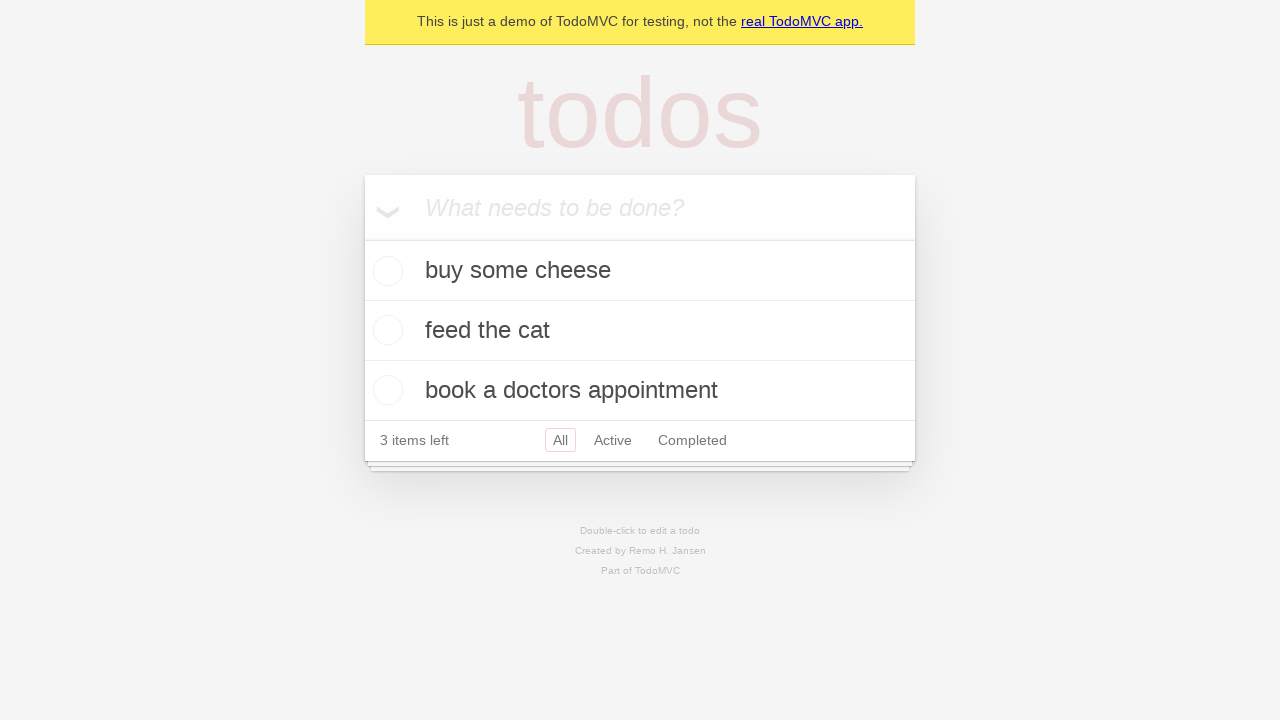

Checked the second todo item as completed at (385, 330) on .todo-list li .toggle >> nth=1
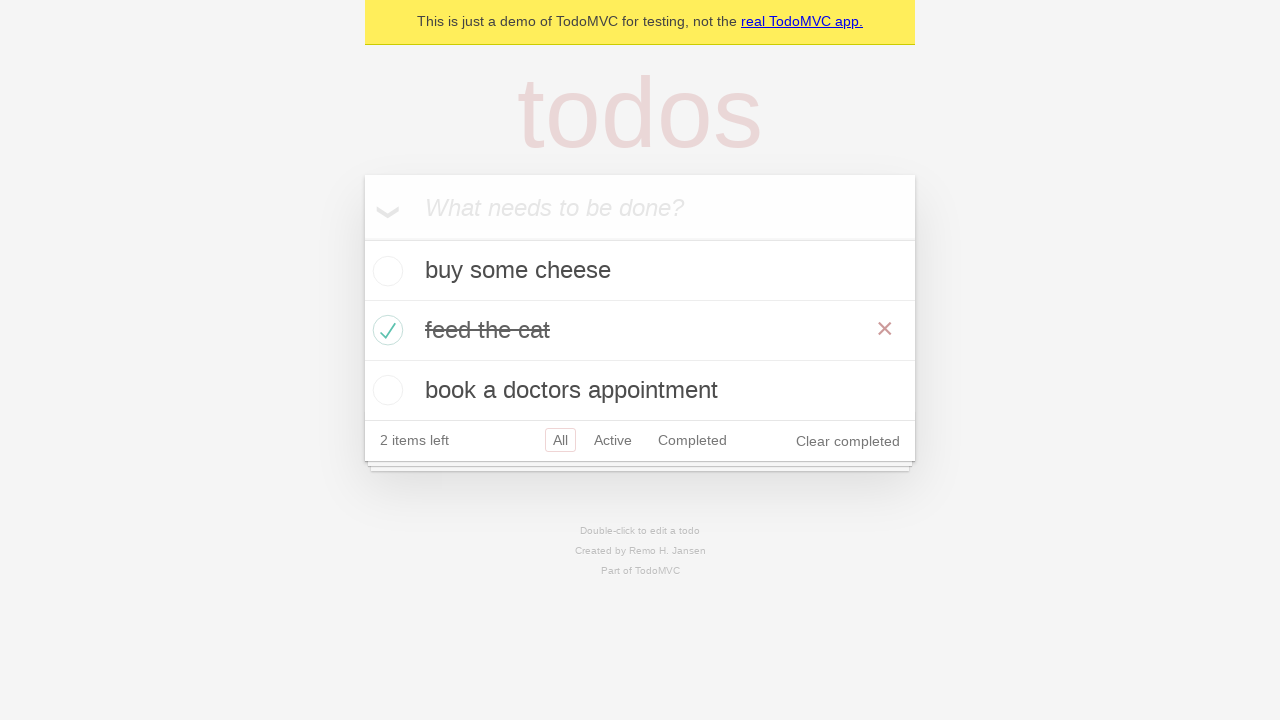

Clicked Completed filter to display only completed items at (692, 440) on .filters >> text=Completed
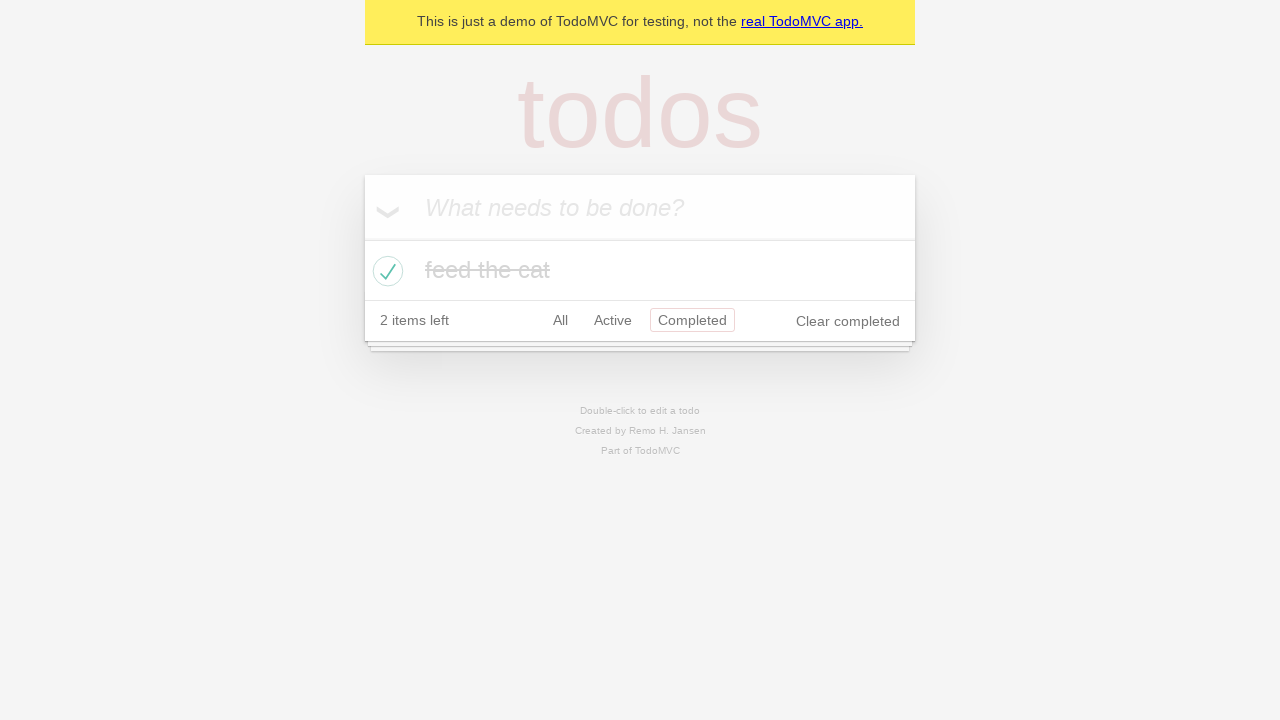

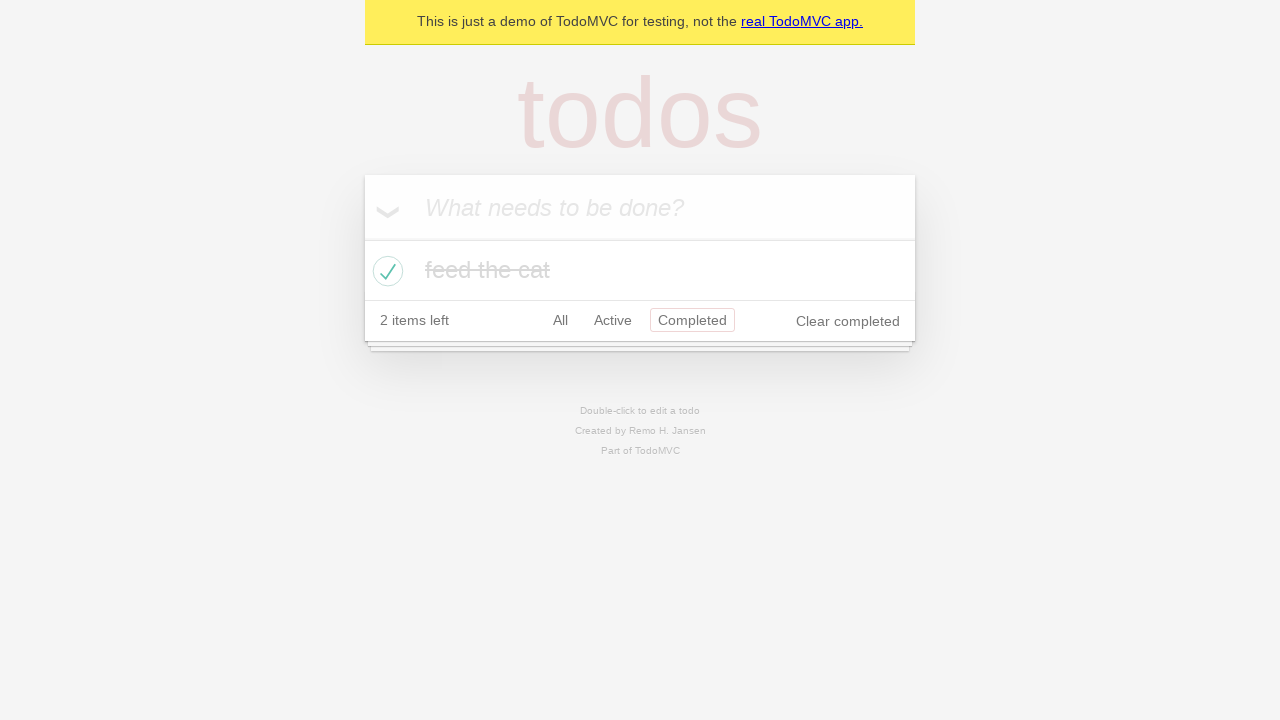